Tests adding todo items to the list by filling the input field and pressing Enter, then verifying the items appear in the list

Starting URL: https://demo.playwright.dev/todomvc

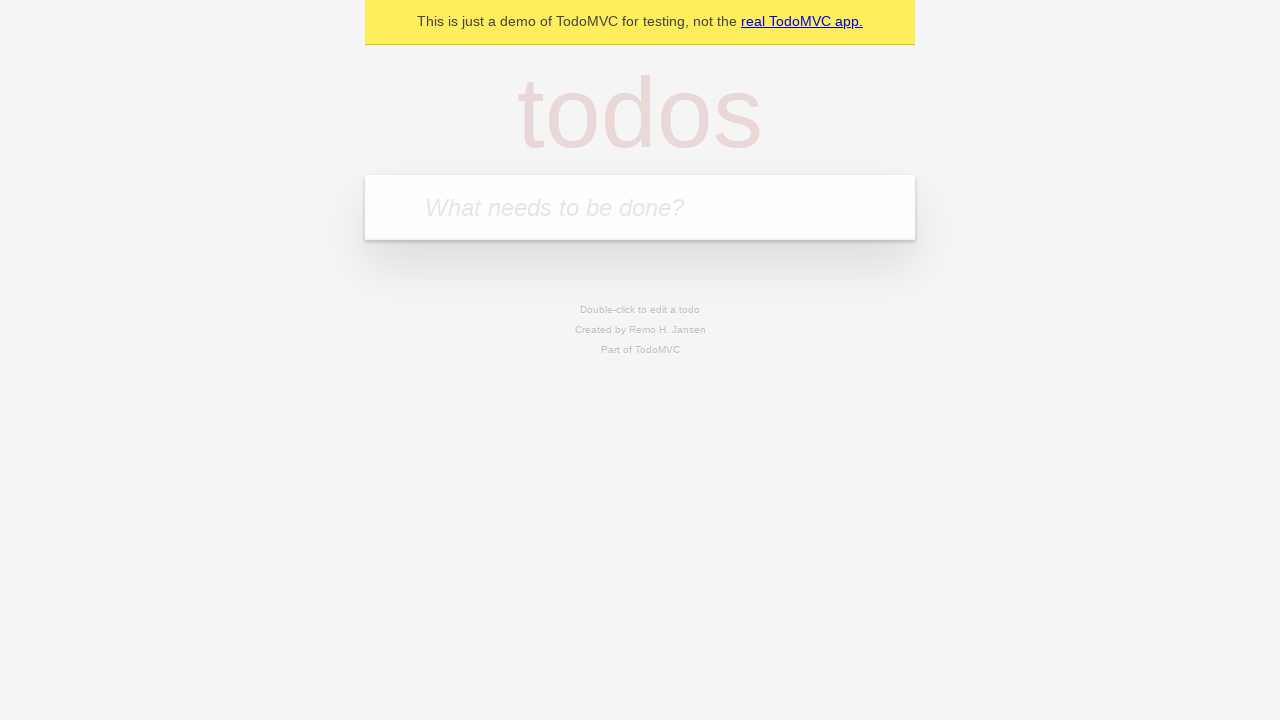

Located the todo input field with placeholder 'What needs to be done?'
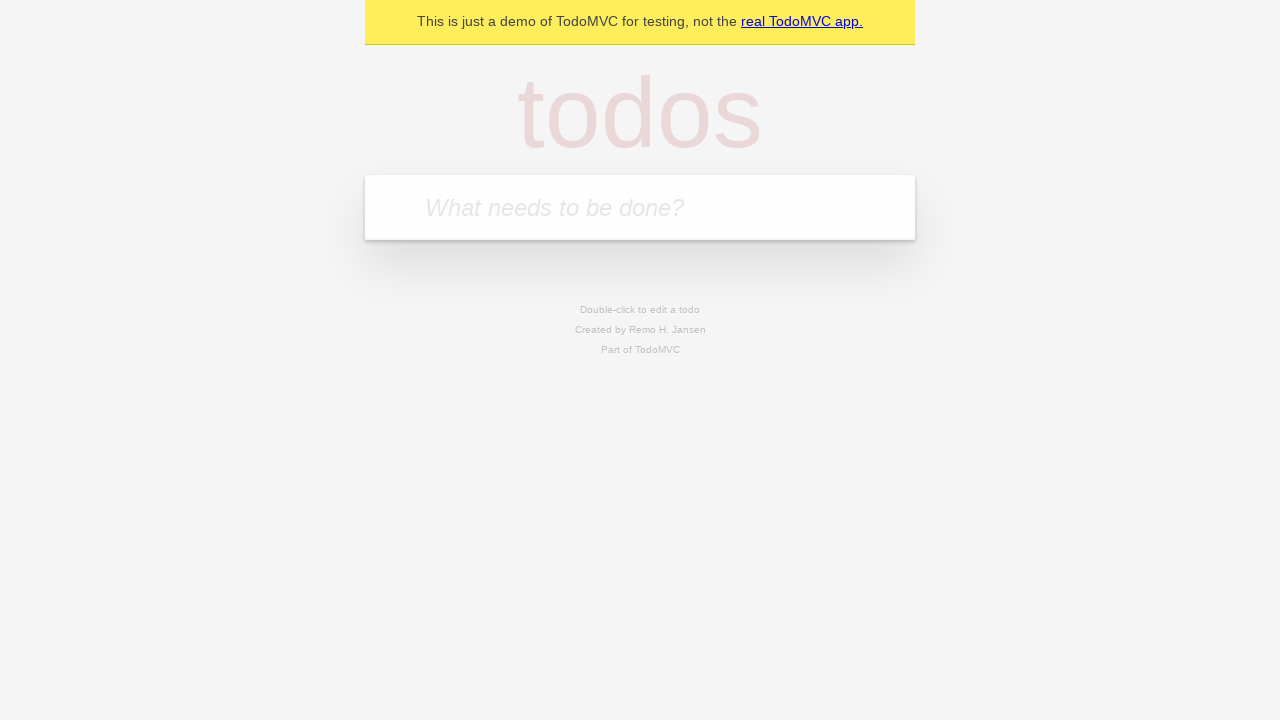

Filled todo input field with 'buy some cheese' on internal:attr=[placeholder="What needs to be done?"i]
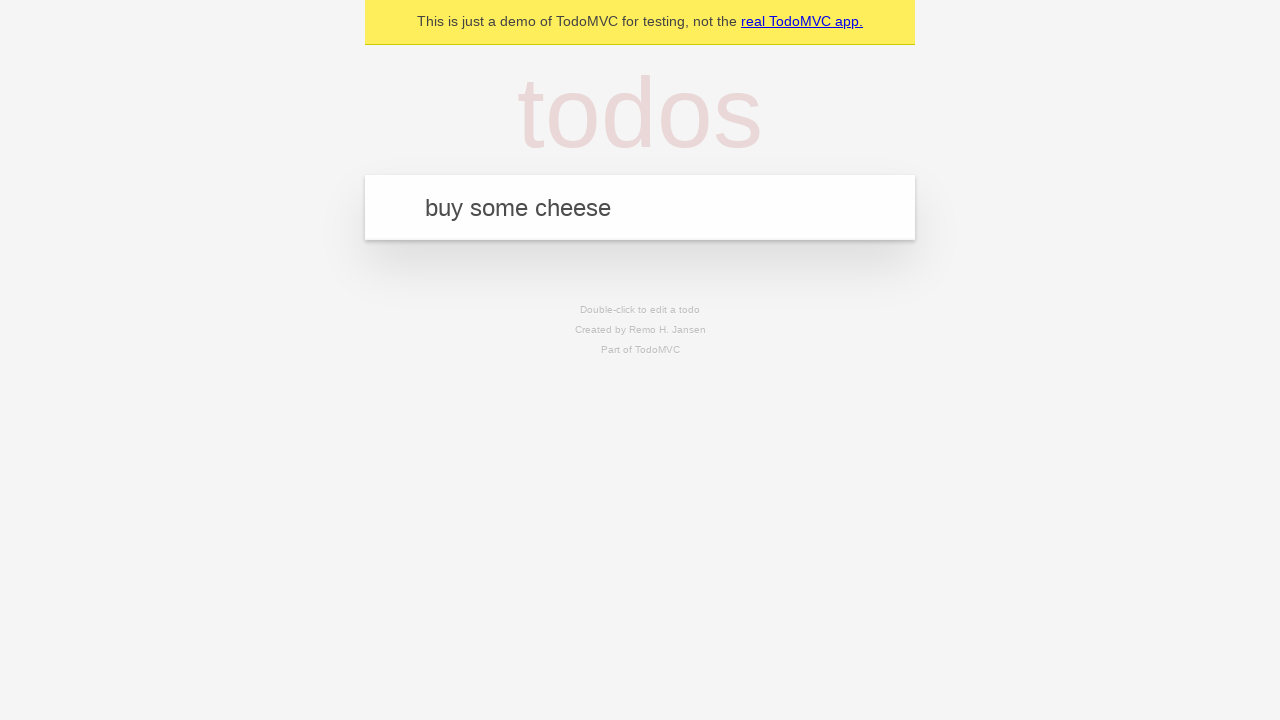

Pressed Enter to submit the first todo item on internal:attr=[placeholder="What needs to be done?"i]
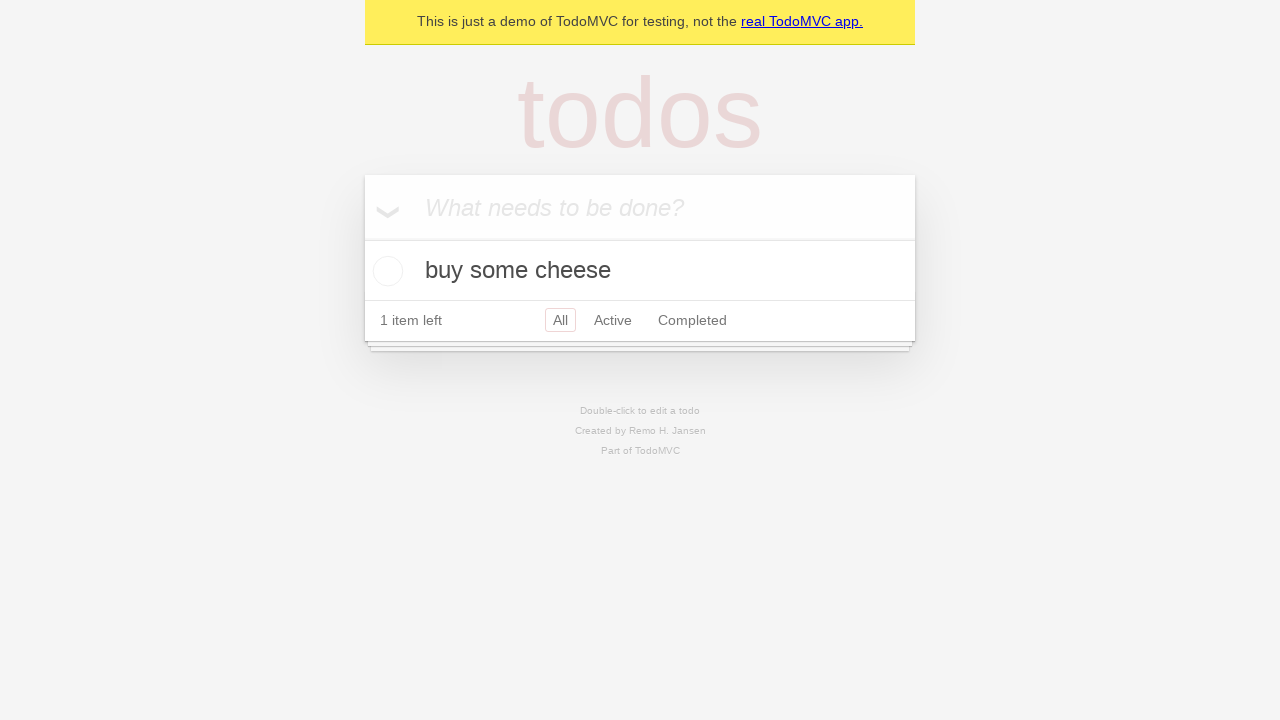

First todo item appeared in the list
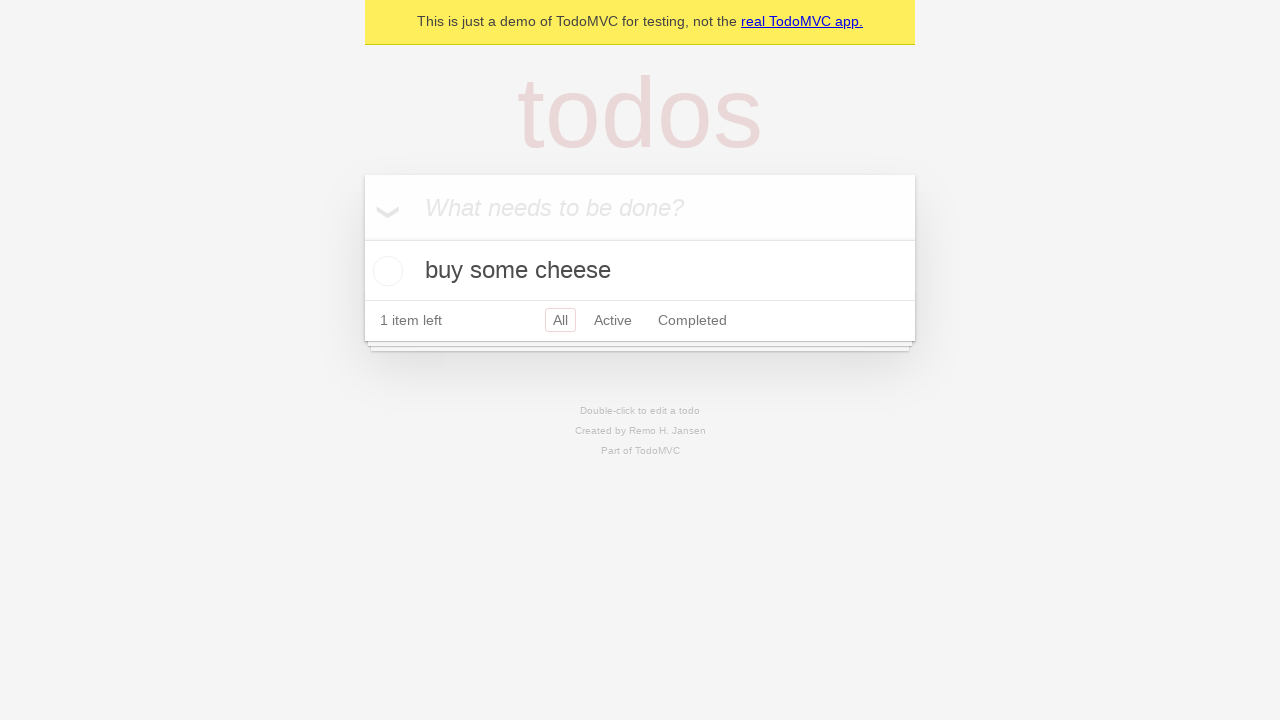

Filled todo input field with 'feed the cat' on internal:attr=[placeholder="What needs to be done?"i]
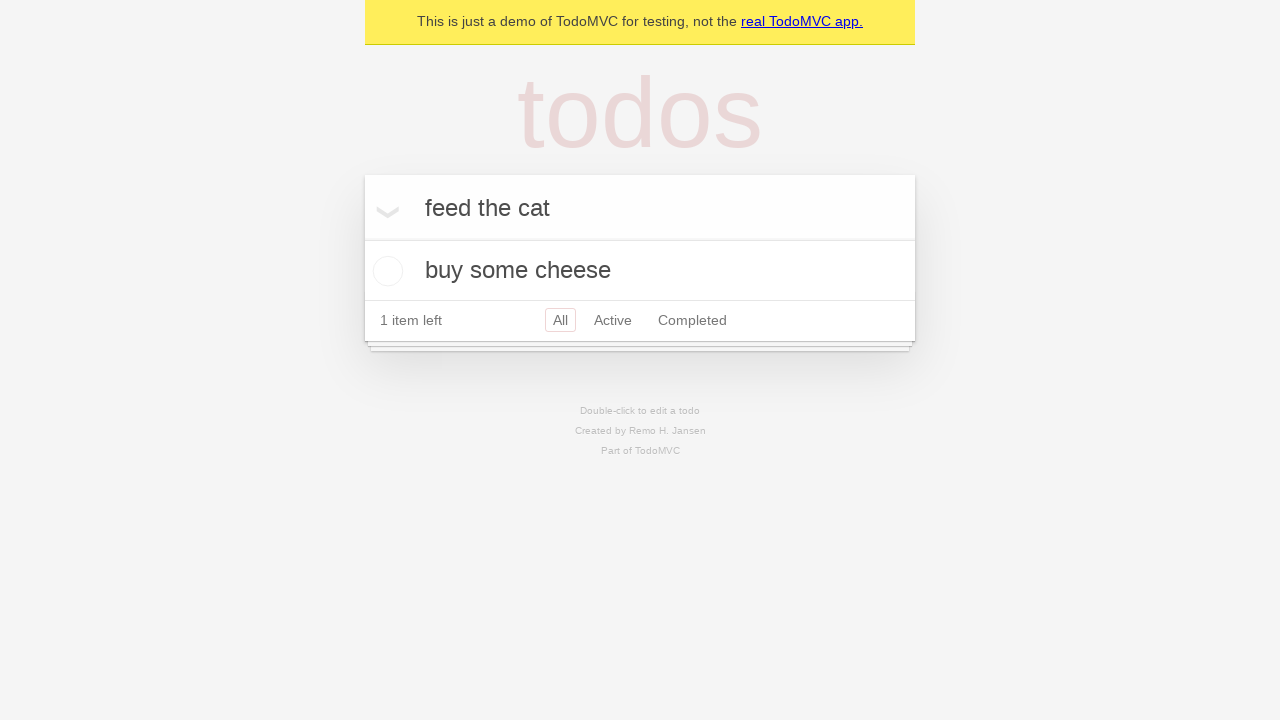

Pressed Enter to submit the second todo item on internal:attr=[placeholder="What needs to be done?"i]
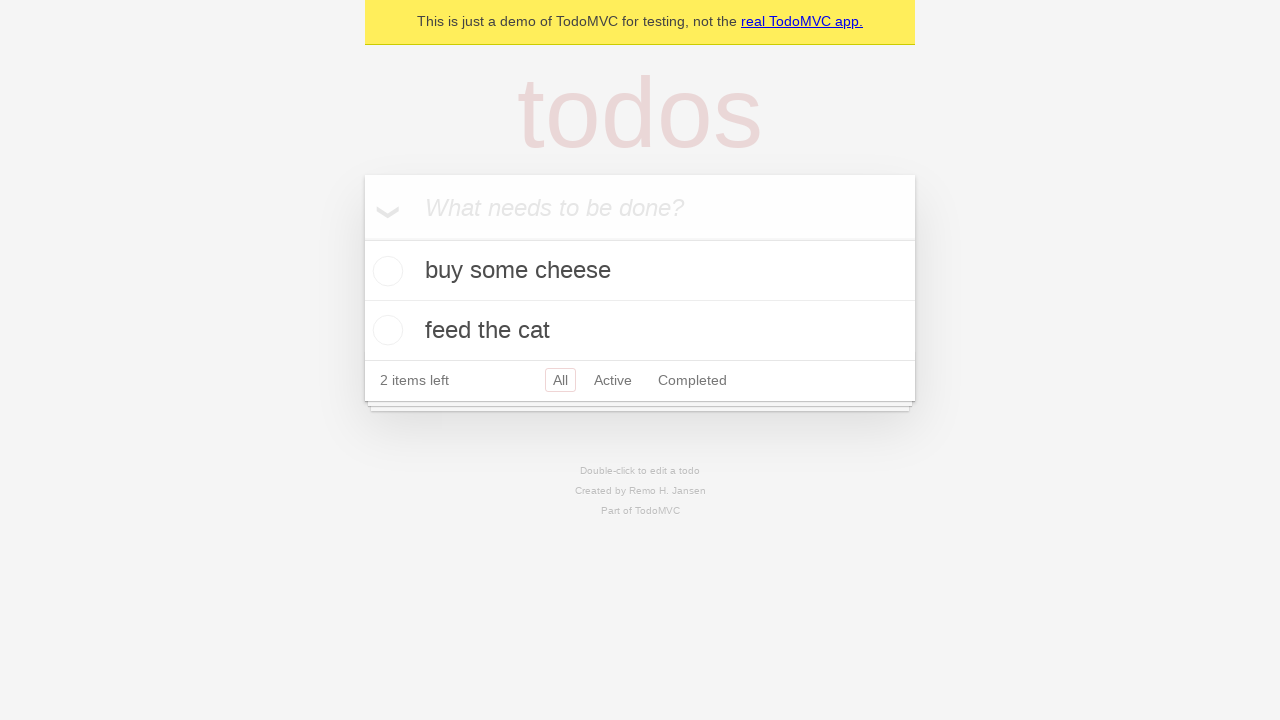

Second todo item appeared, list now contains 2 items
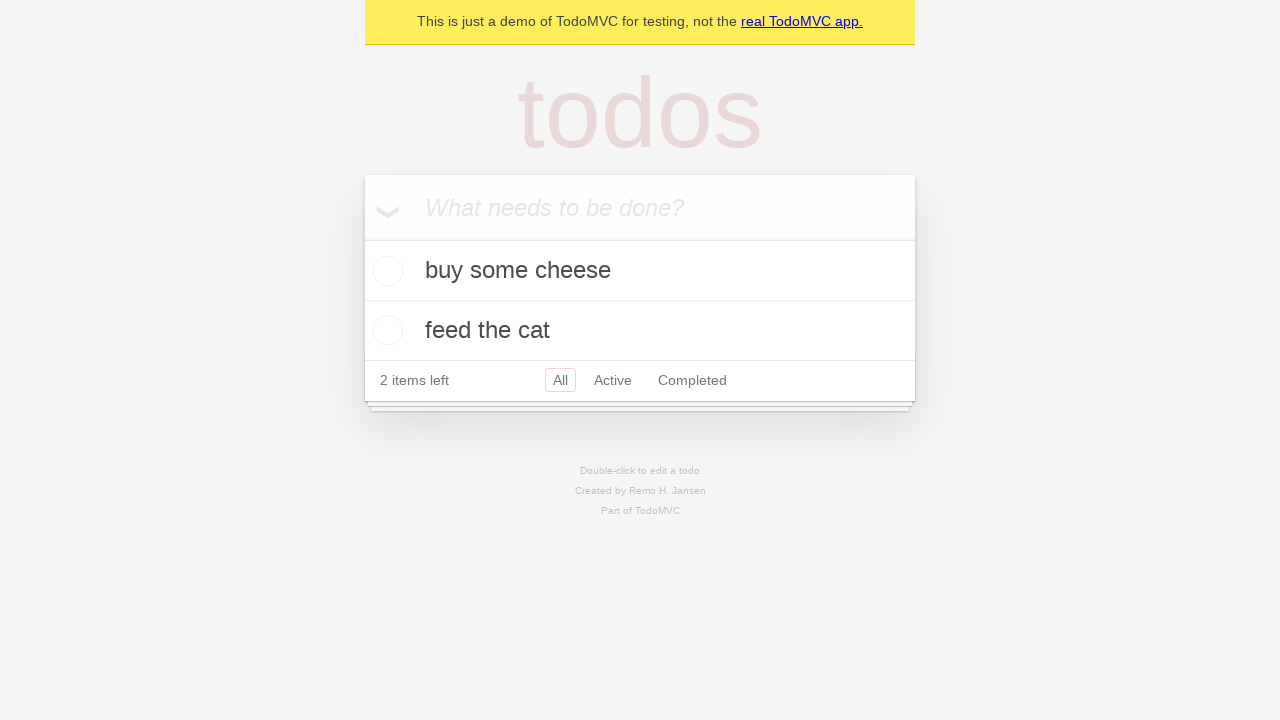

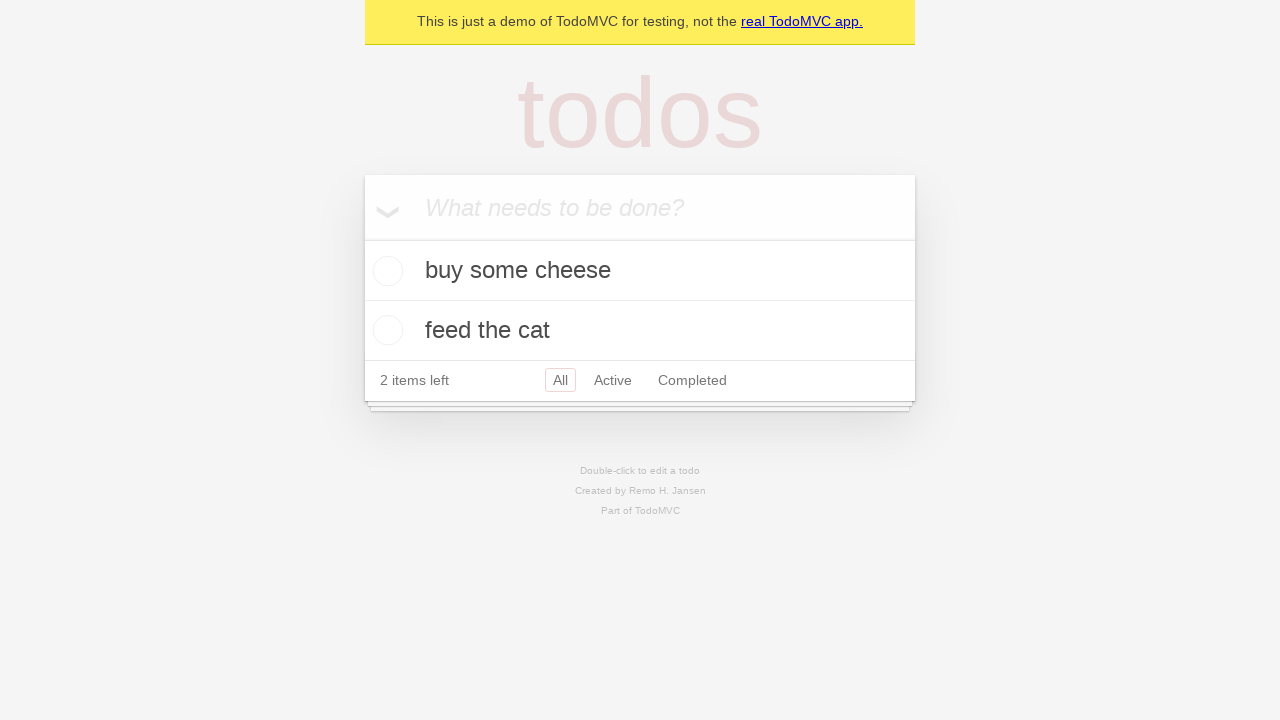